Tests the DemoQA text box form by navigating to the Elements section, clicking on Text Box, filling out the form fields (username, email, current address, permanent address), and submitting the form.

Starting URL: https://demoqa.com/

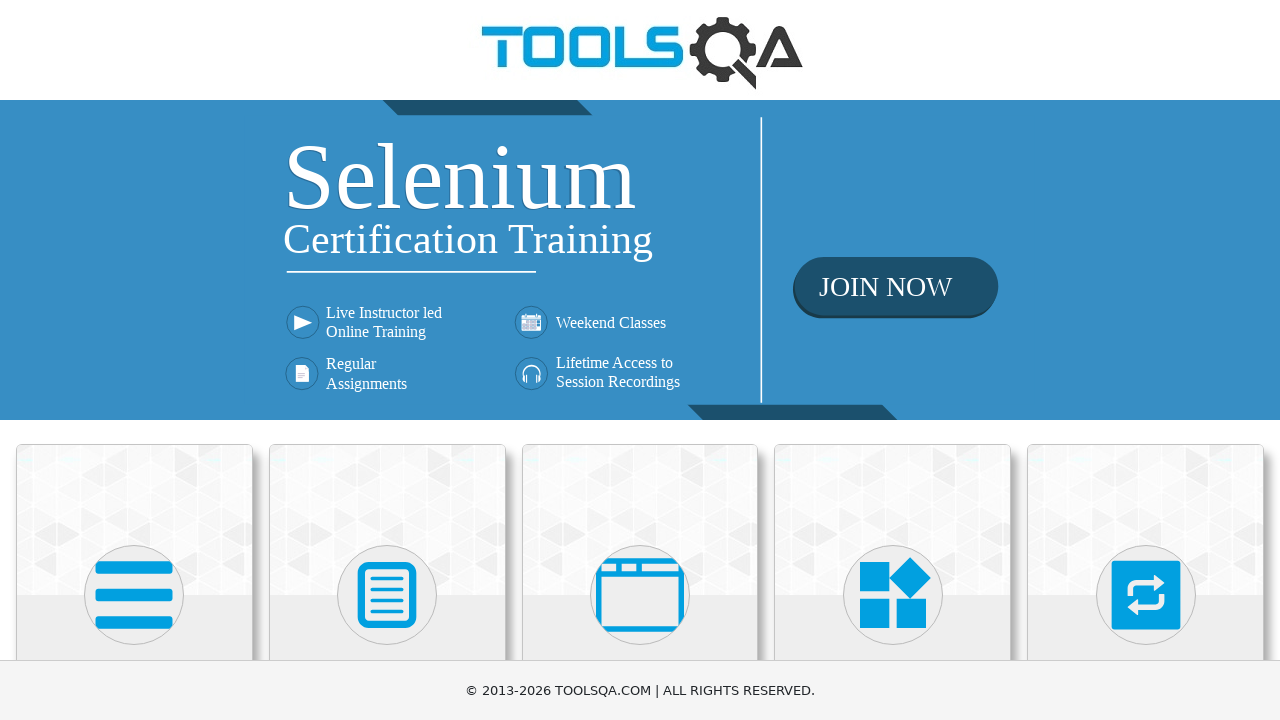

Clicked on Elements section card at (134, 520) on (//div[@class='card-up'])[1]
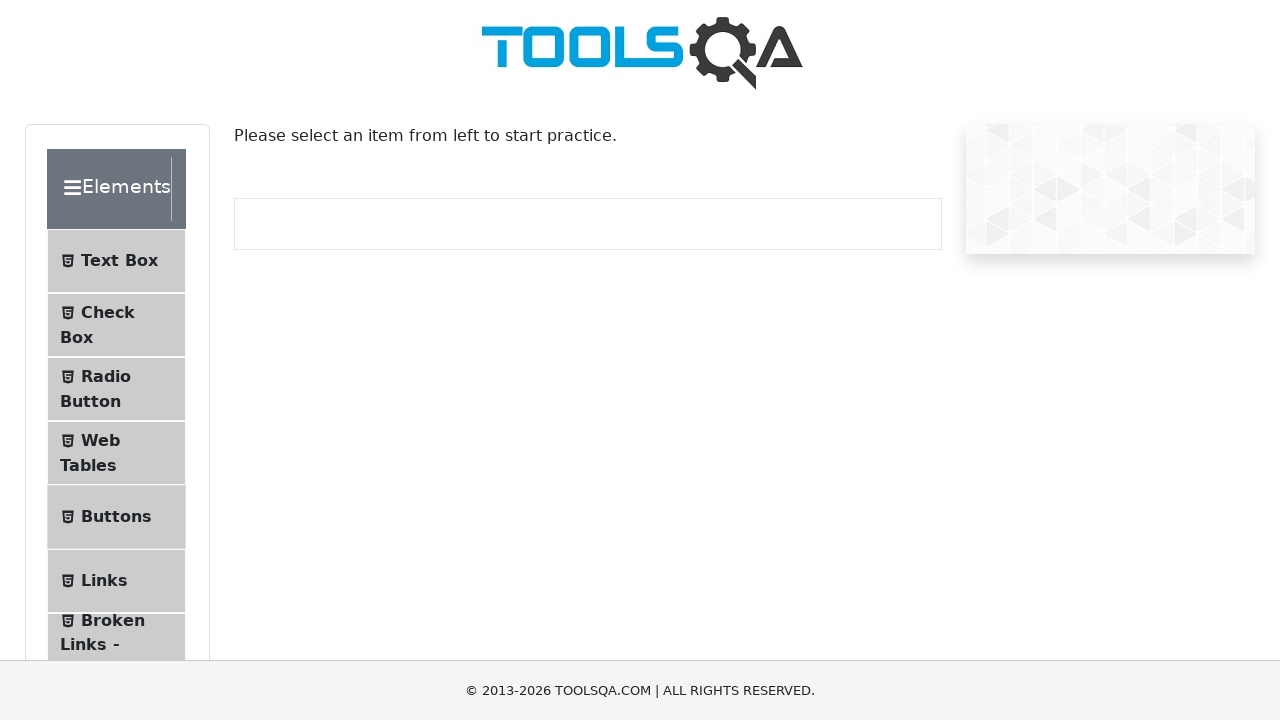

Clicked on Text Box menu item at (119, 261) on xpath=//span[text()='Text Box']
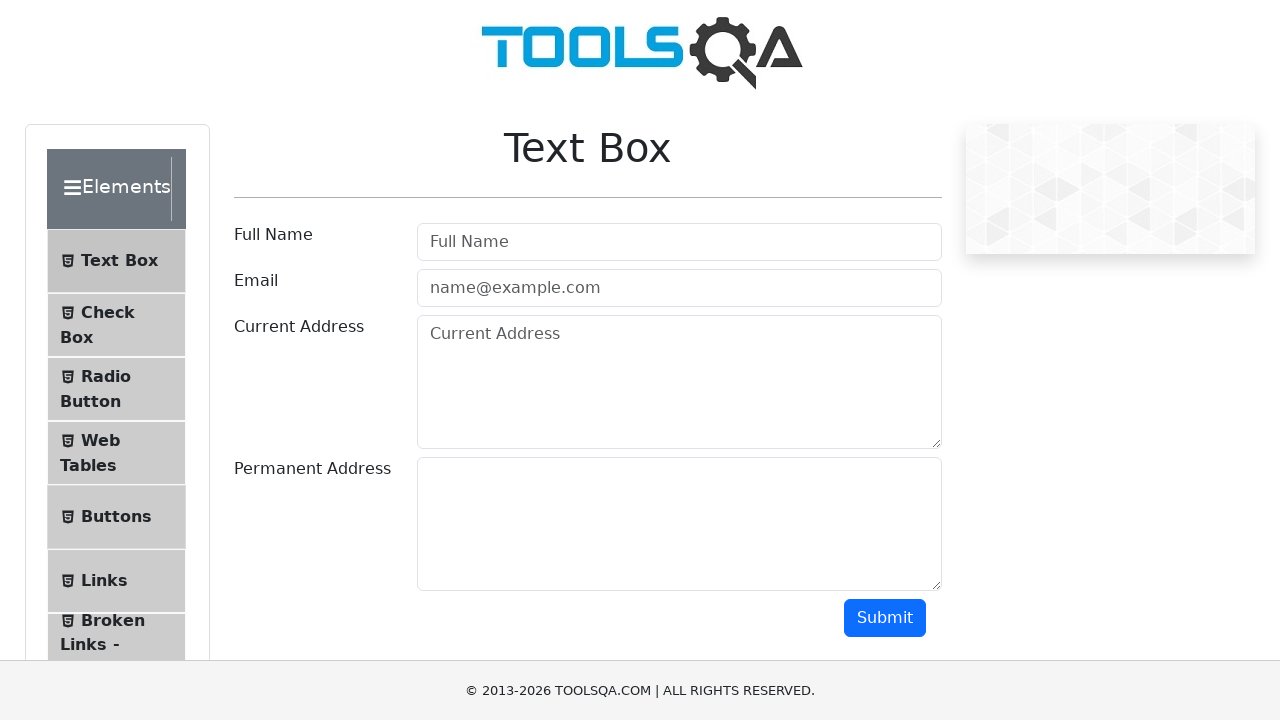

Filled username field with 'ABC' on #userName
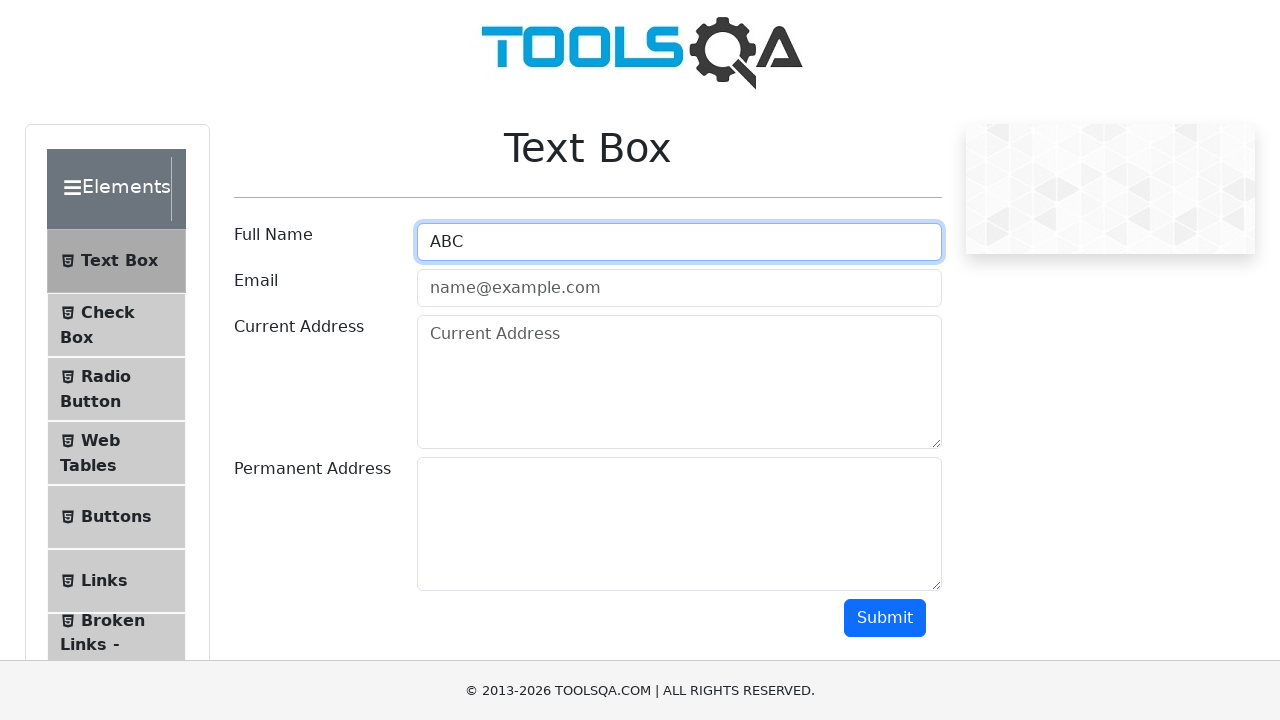

Filled email field with 'ABC@gmail.com' on #userEmail
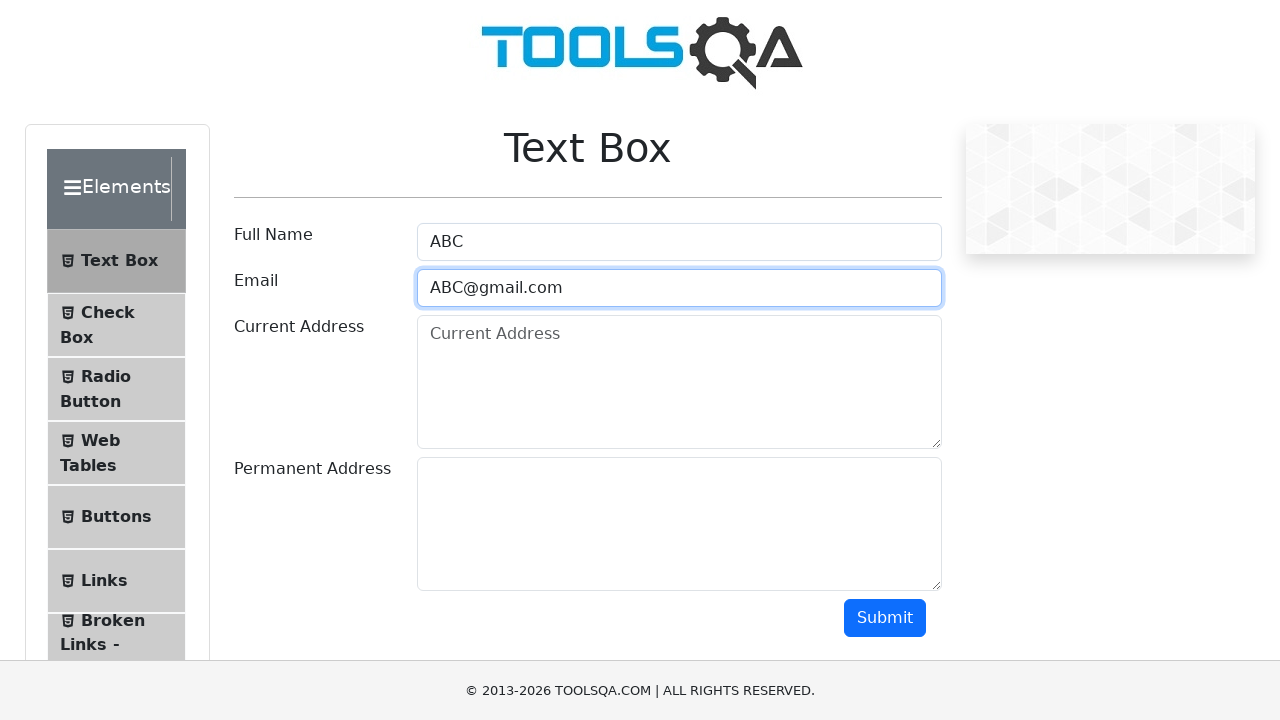

Filled current address field with 'New York' on #currentAddress
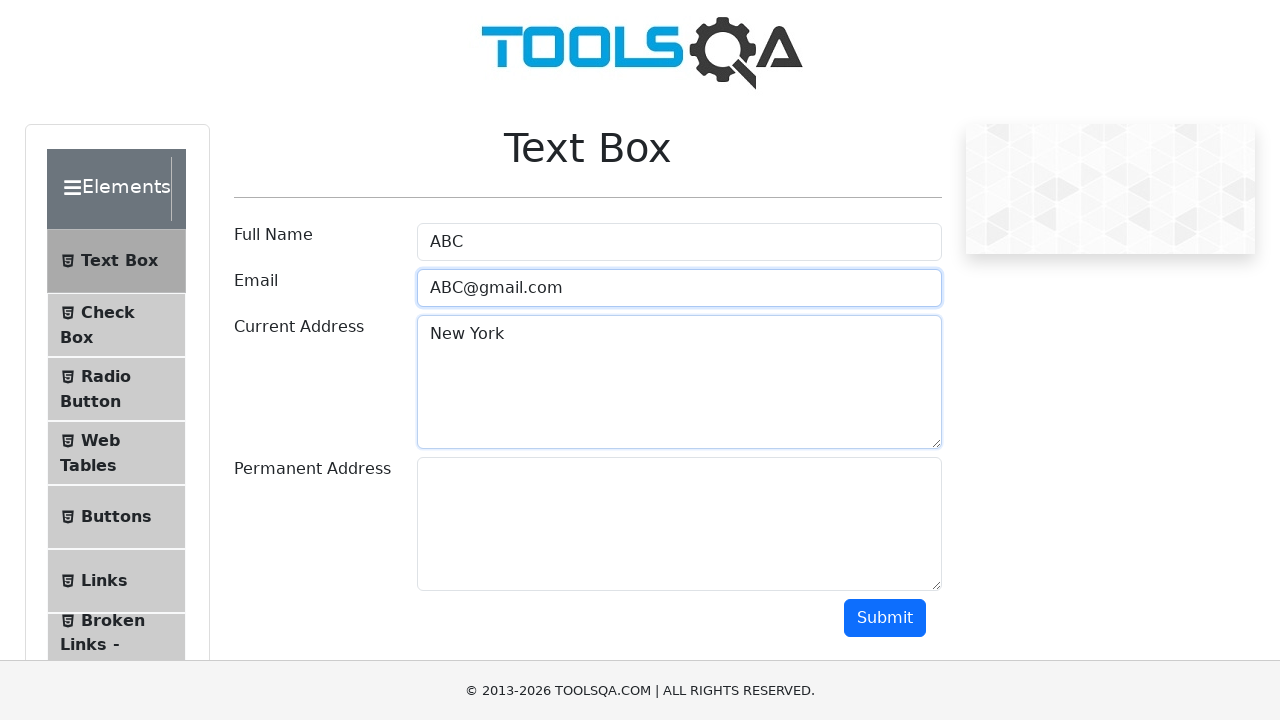

Filled permanent address field with 'New York' on #permanentAddress
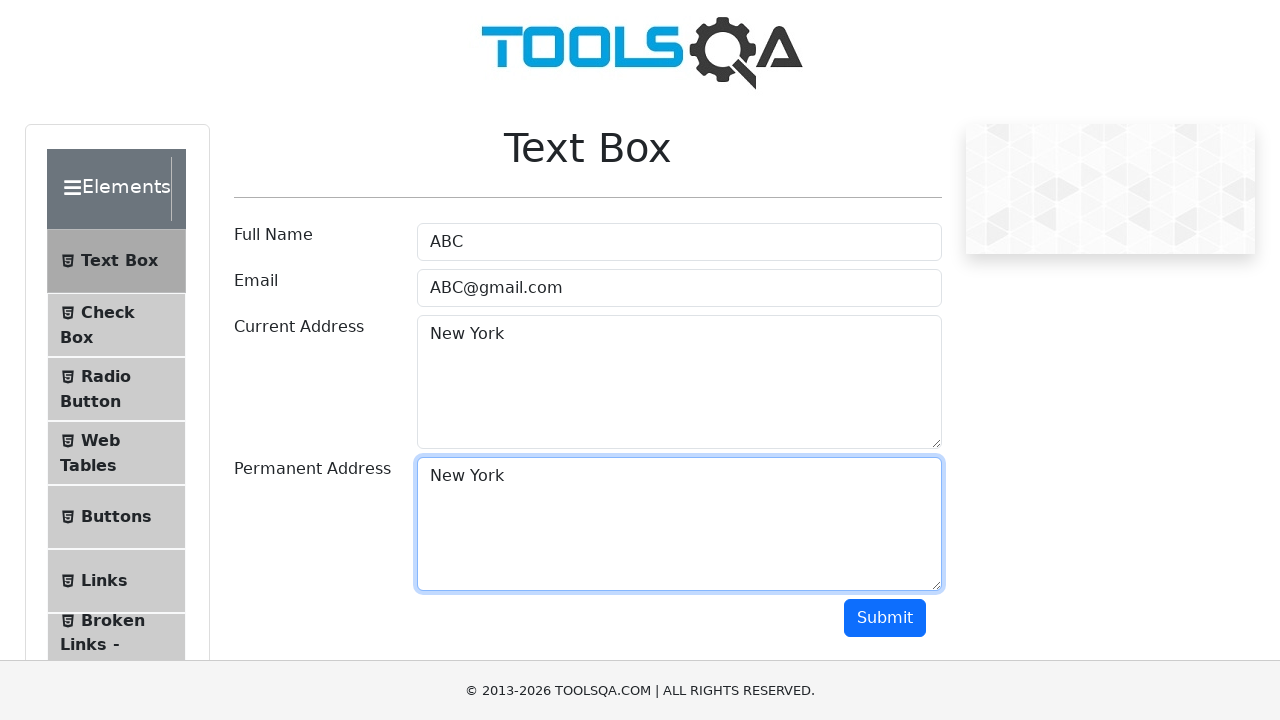

Clicked submit button to submit the form at (885, 618) on #submit
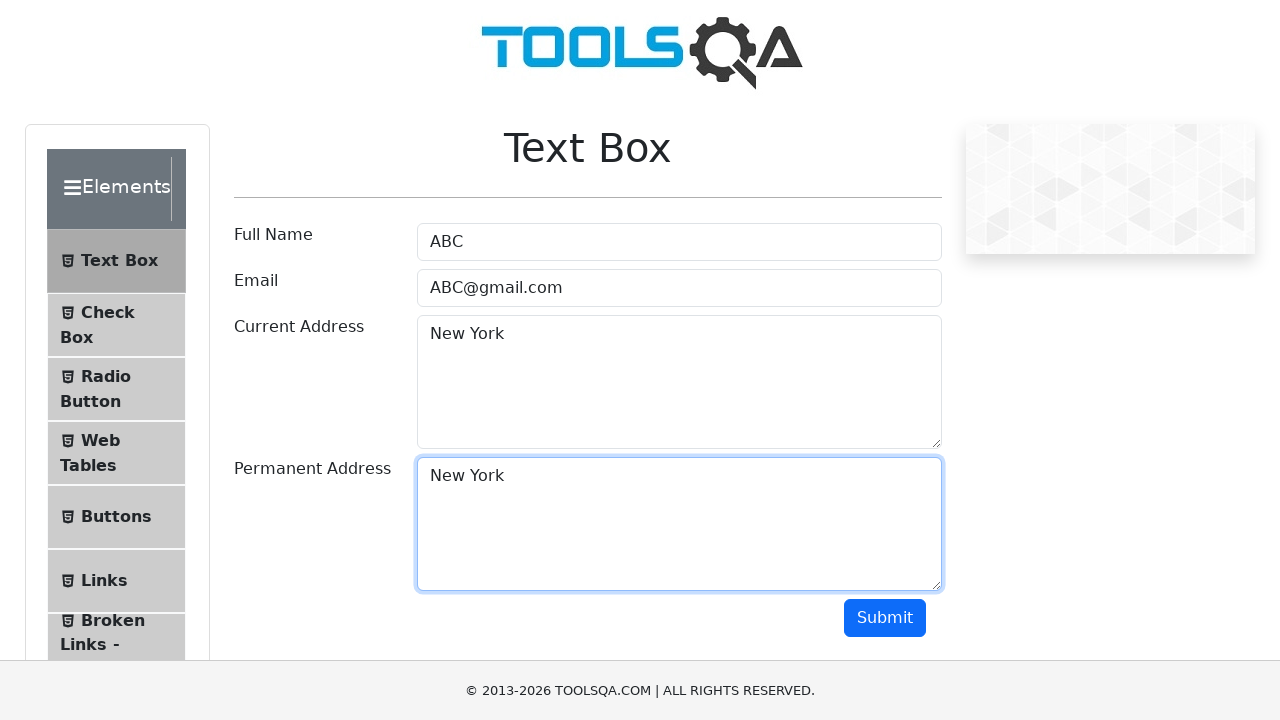

Output section loaded and verified
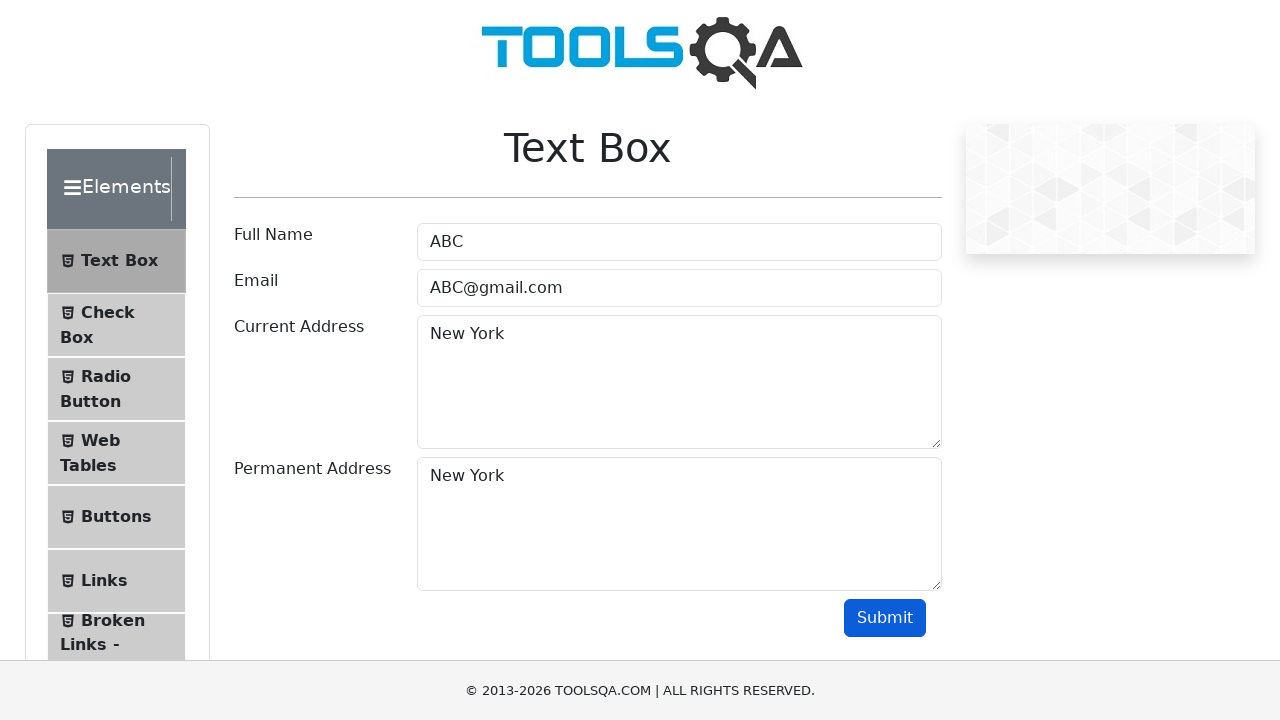

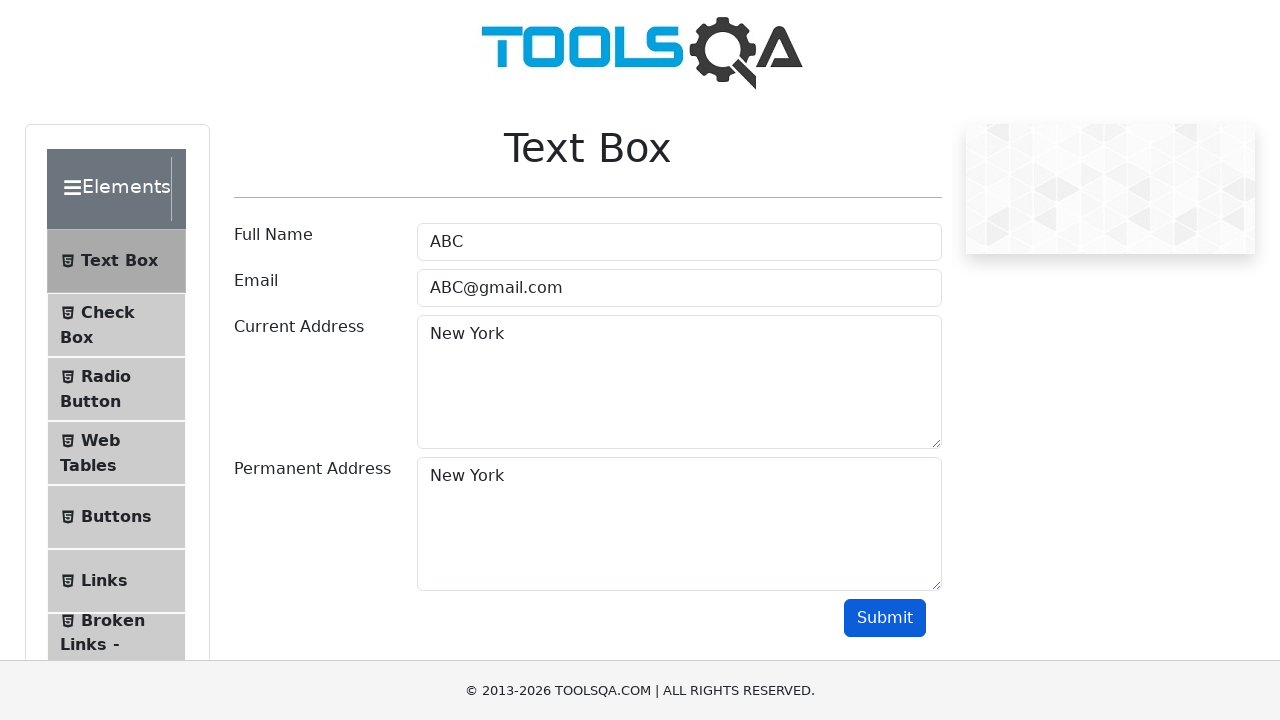